Tests that clicking a link opens a new browser window/popup and verifies the new window has the expected title.

Starting URL: https://the-internet.herokuapp.com/

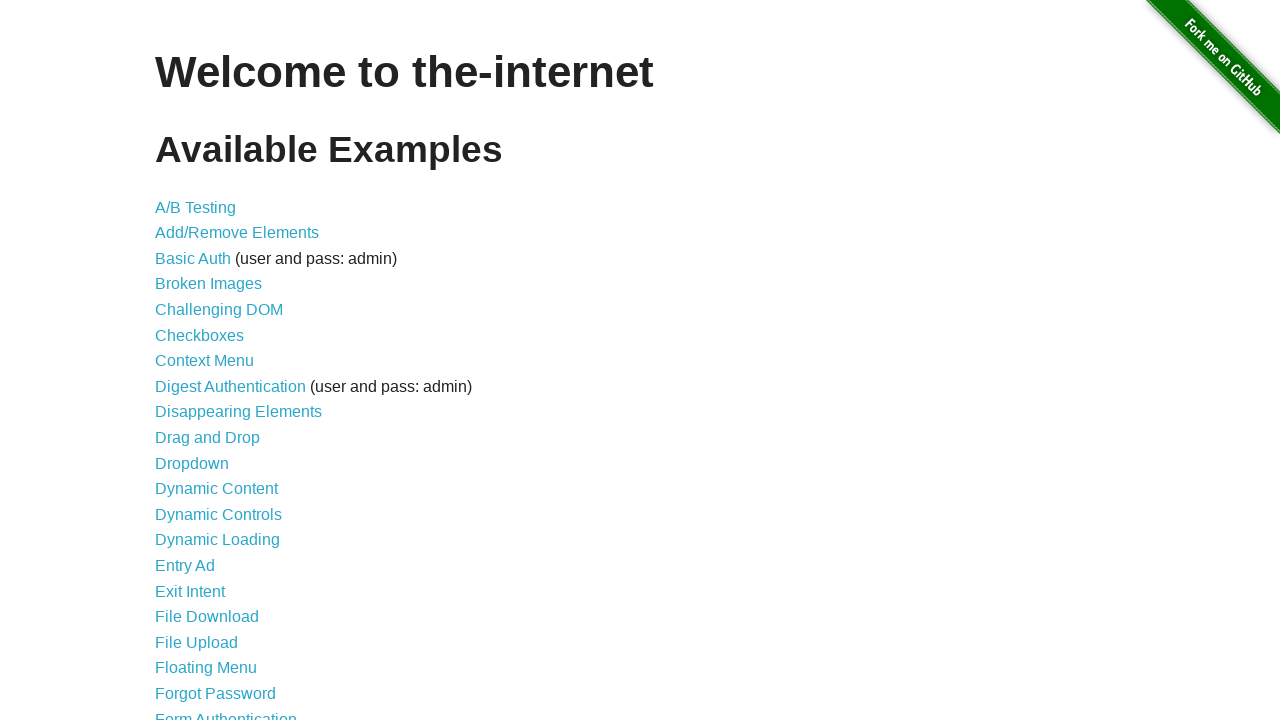

Clicked 'Multiple Windows' link at (218, 369) on internal:role=link[name="Multiple Windows"i]
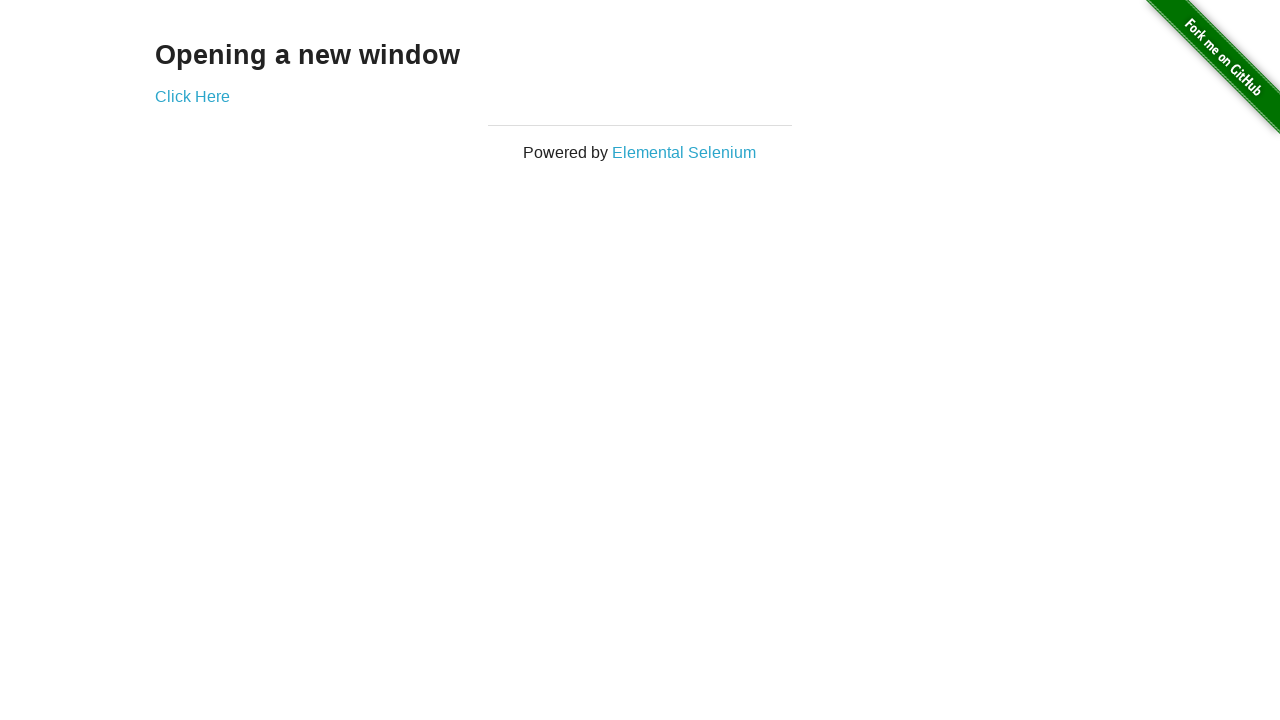

Clicked 'Click Here' link and intercepted popup at (192, 96) on internal:role=link[name="Click Here"i]
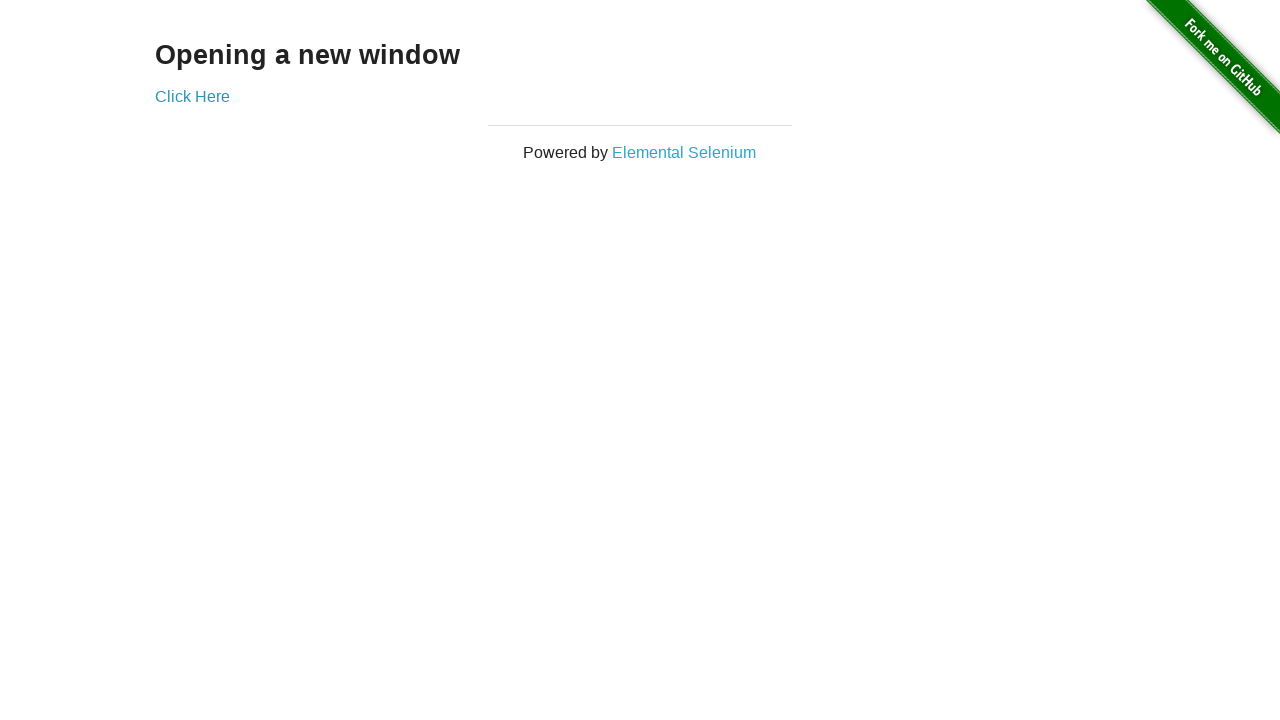

New popup window opened and assigned to page1
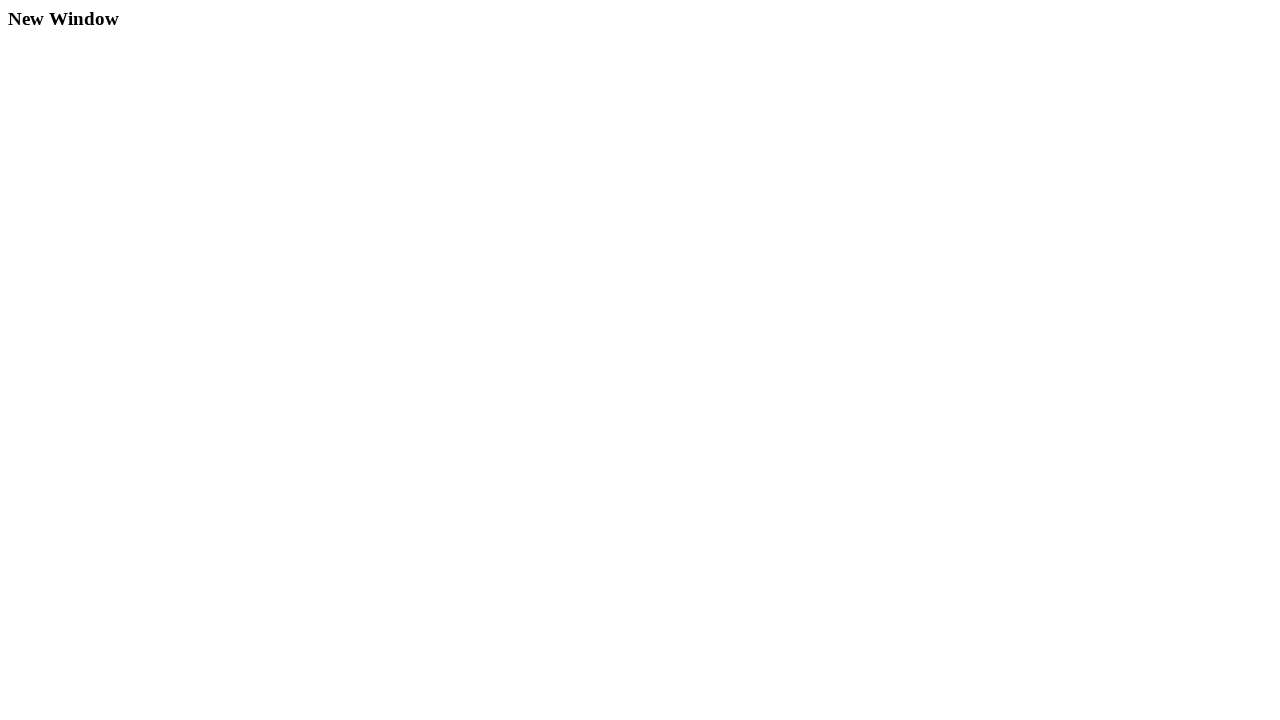

Verified new window title is 'New Window'
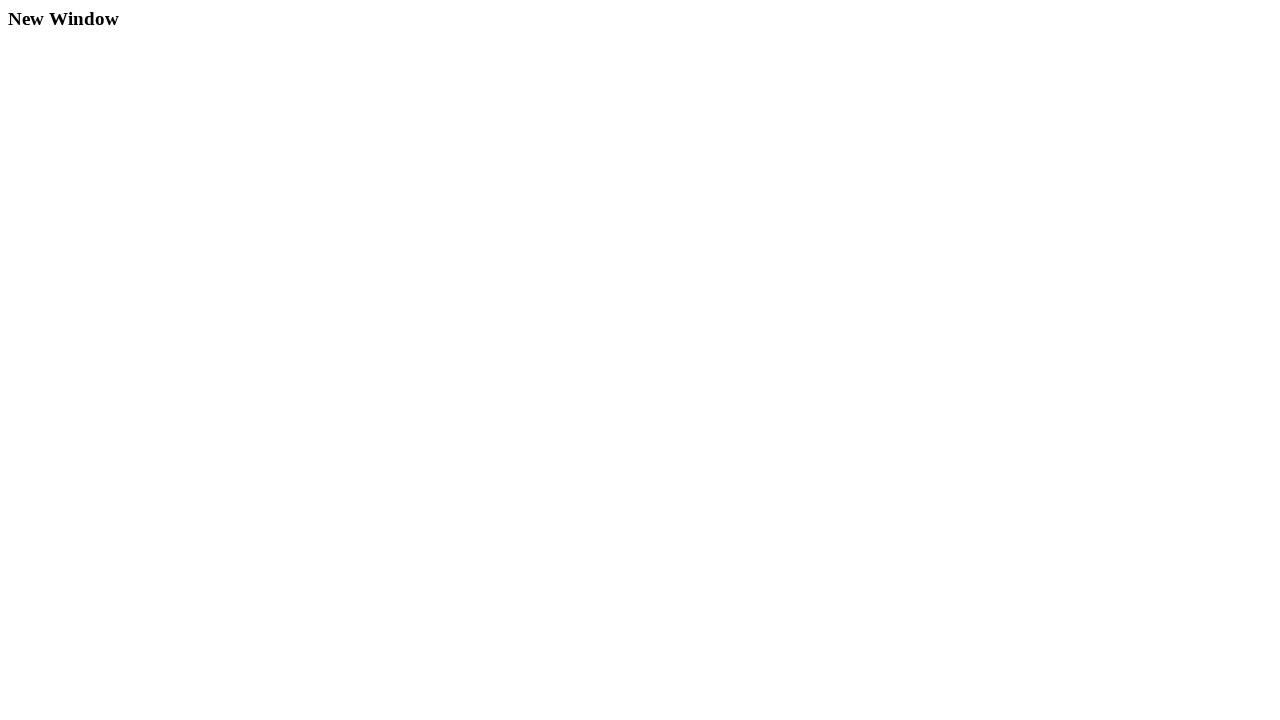

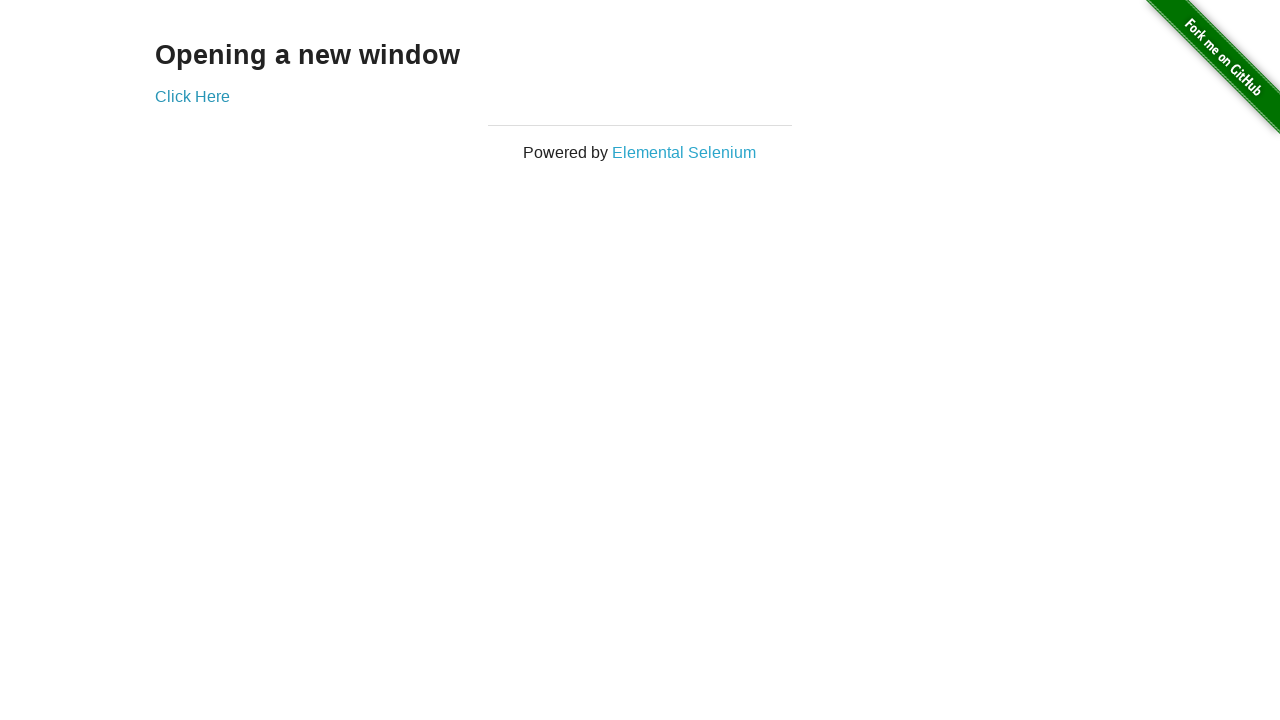